Tests dynamic table functionality by expanding table data section, clearing and entering JSON data, and refreshing the table to display the new data

Starting URL: https://testpages.herokuapp.com/styled/tag/dynamic-table.html

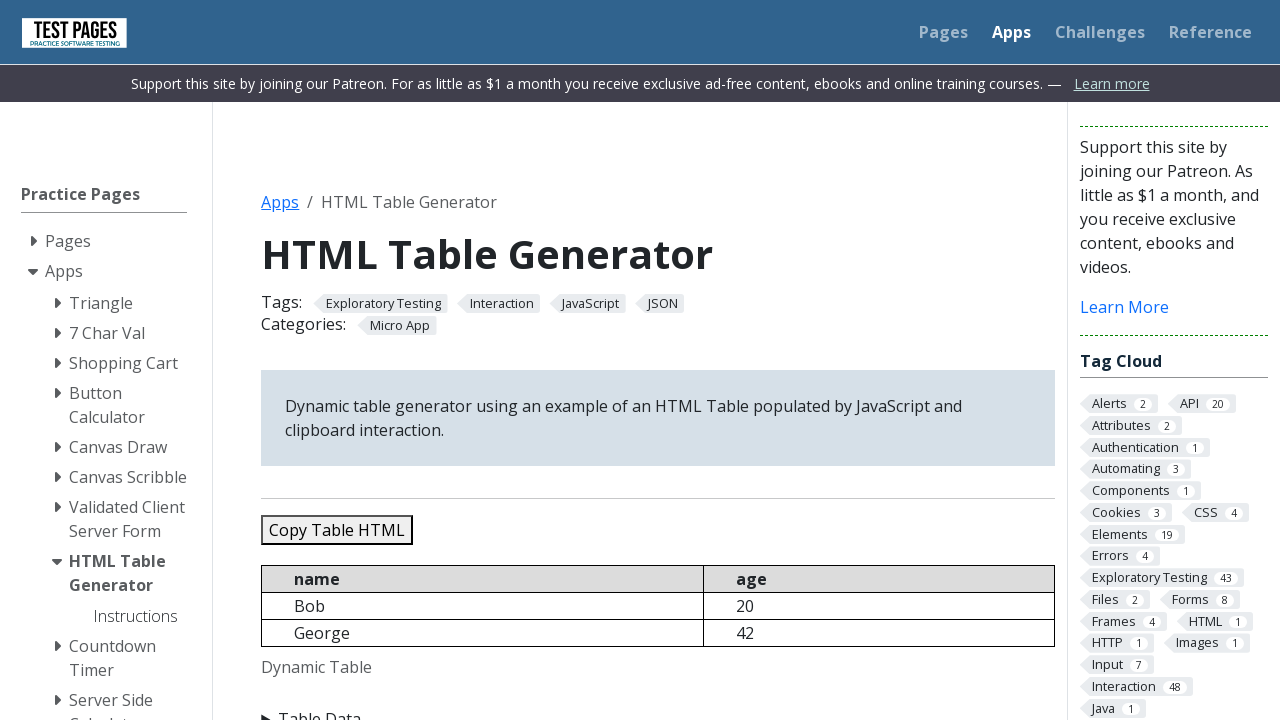

Clicked 'Table Data' summary element to expand the section at (658, 708) on xpath=//summary[contains(text(),'Table Data')]
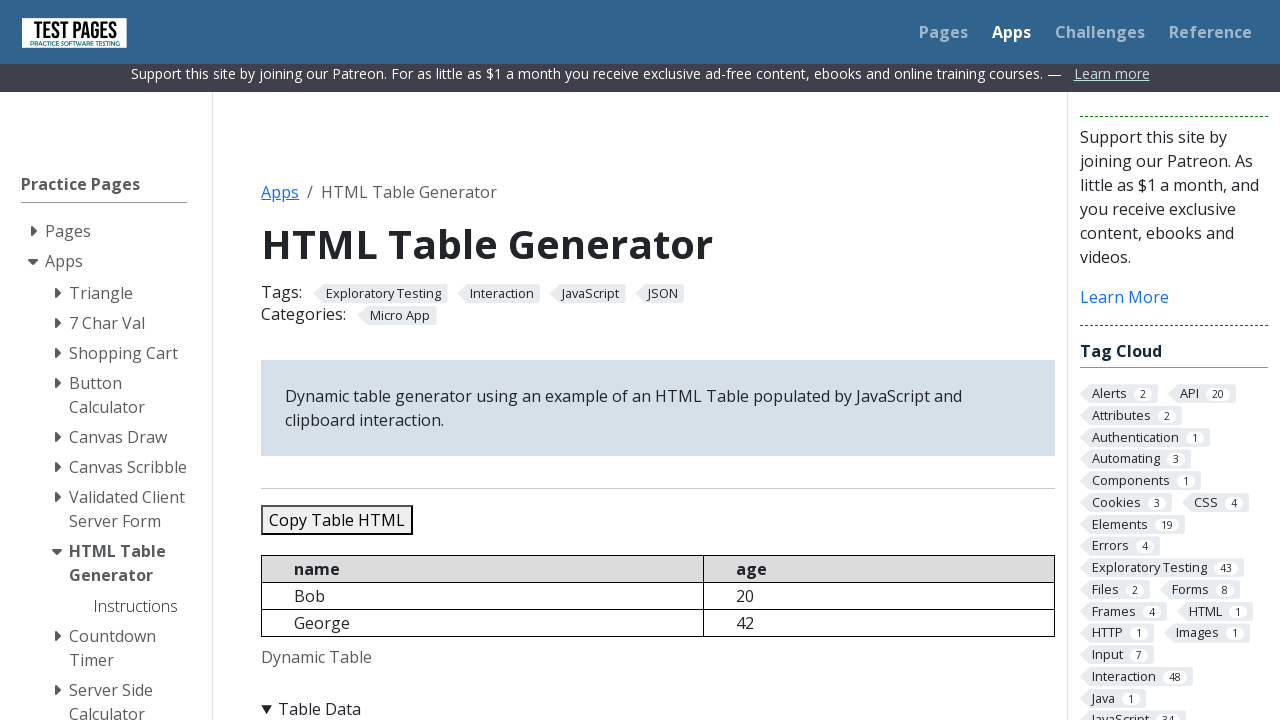

Cleared the JSON data text area on #jsondata
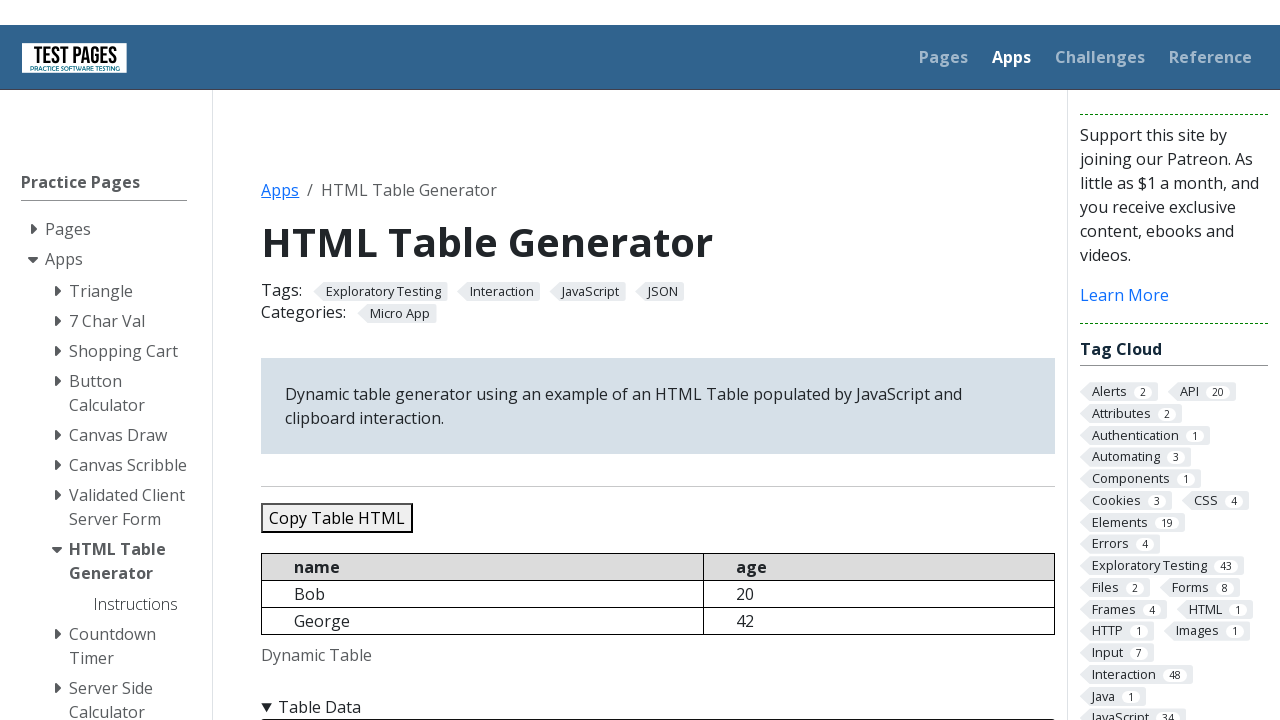

Focused on the JSON data text area at (658, 694) on #jsondata
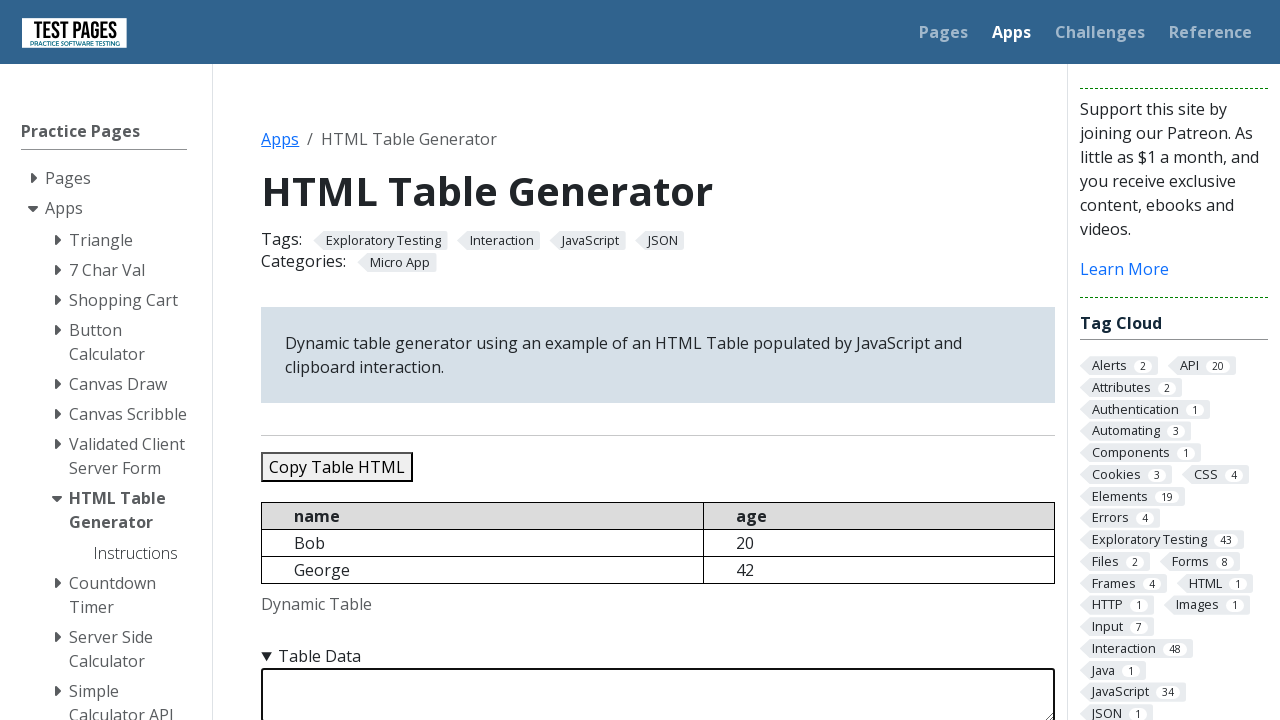

Entered JSON table data with 5 records (Bob, George, Sara, Conor, Jennifer) on #jsondata
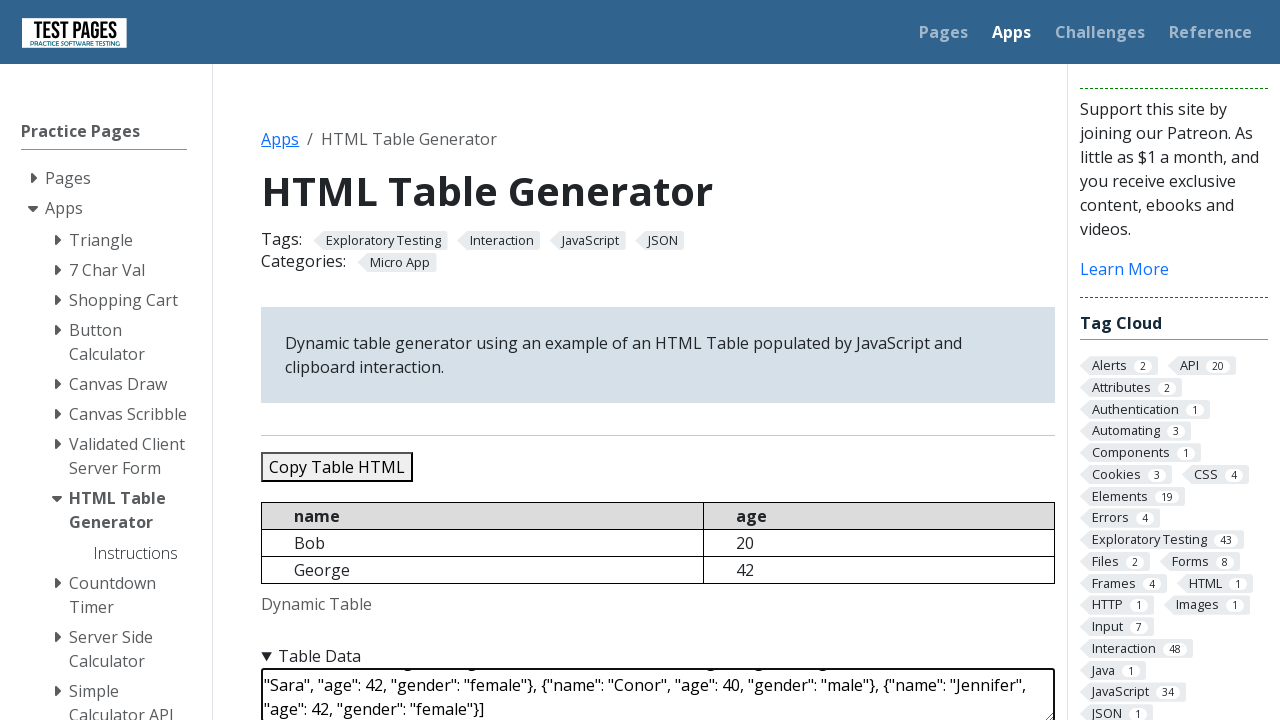

Clicked refresh button to update the dynamic table at (359, 360) on #refreshtable
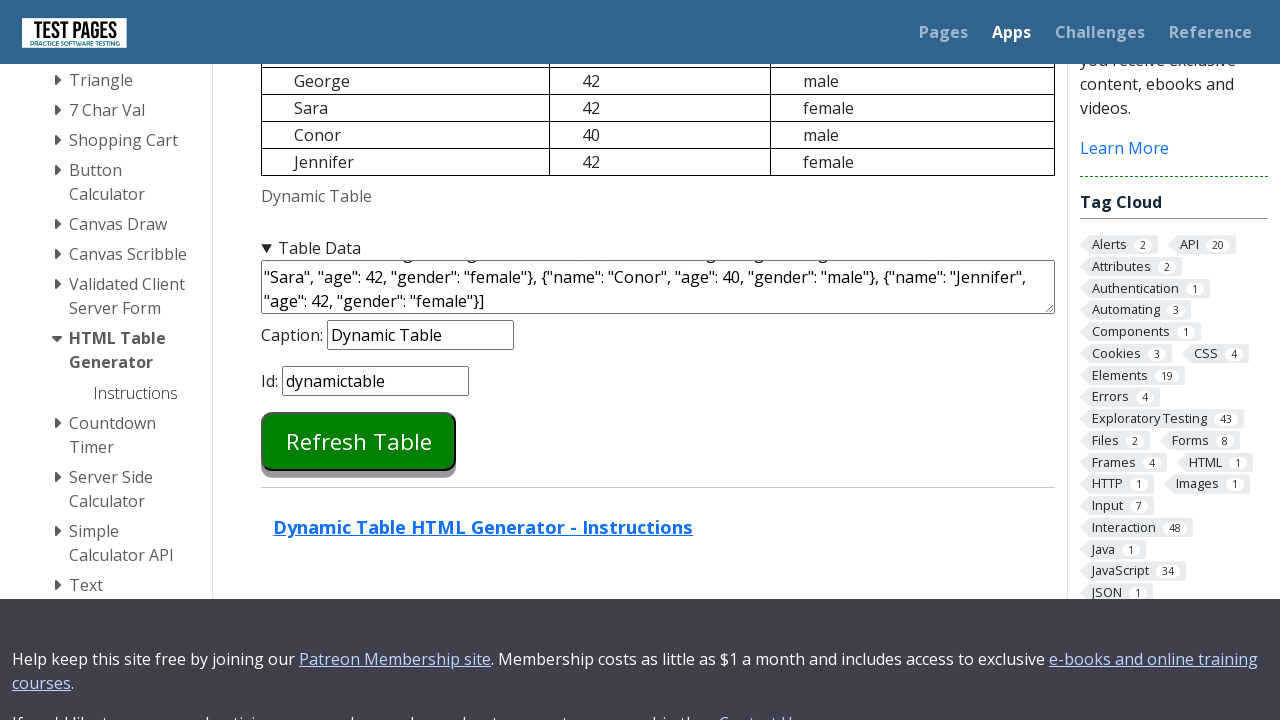

Dynamic table updated with new data
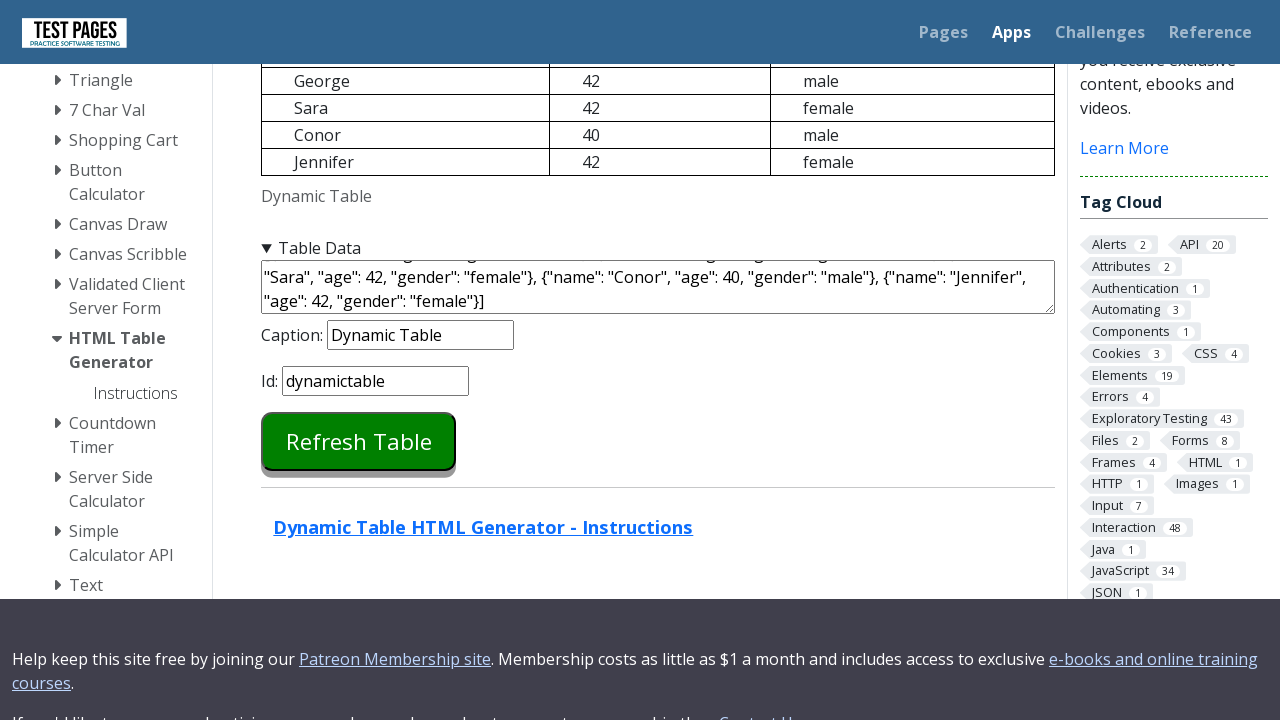

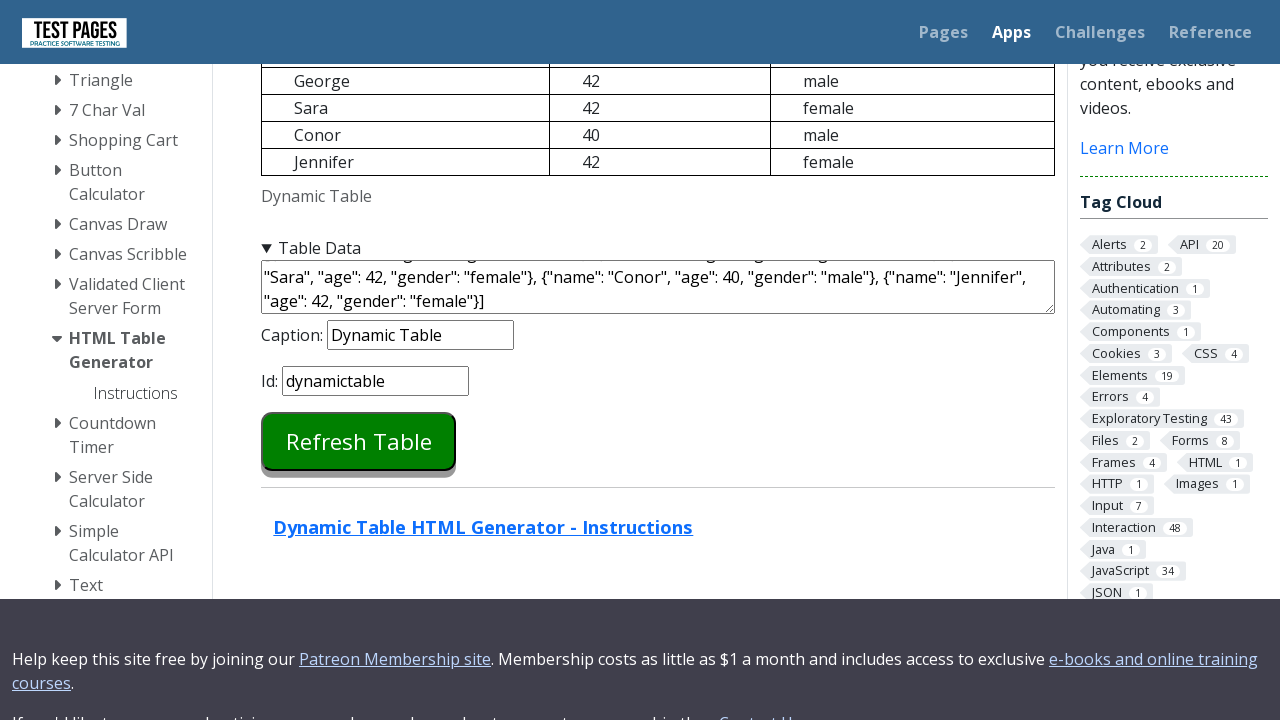